Parameterized test that types different names into a search field on a banking demo site

Starting URL: http://zero.webappsecurity.com/index.html

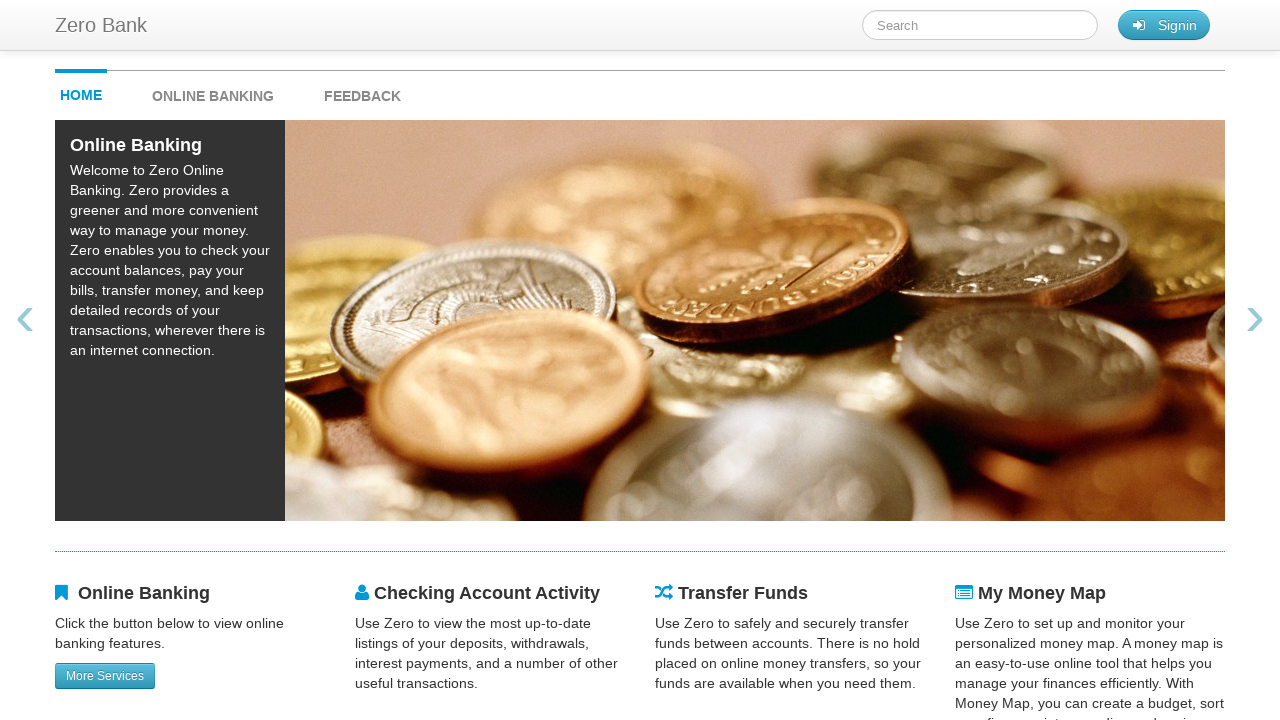

Filled search field with 'Mike' on #searchTerm
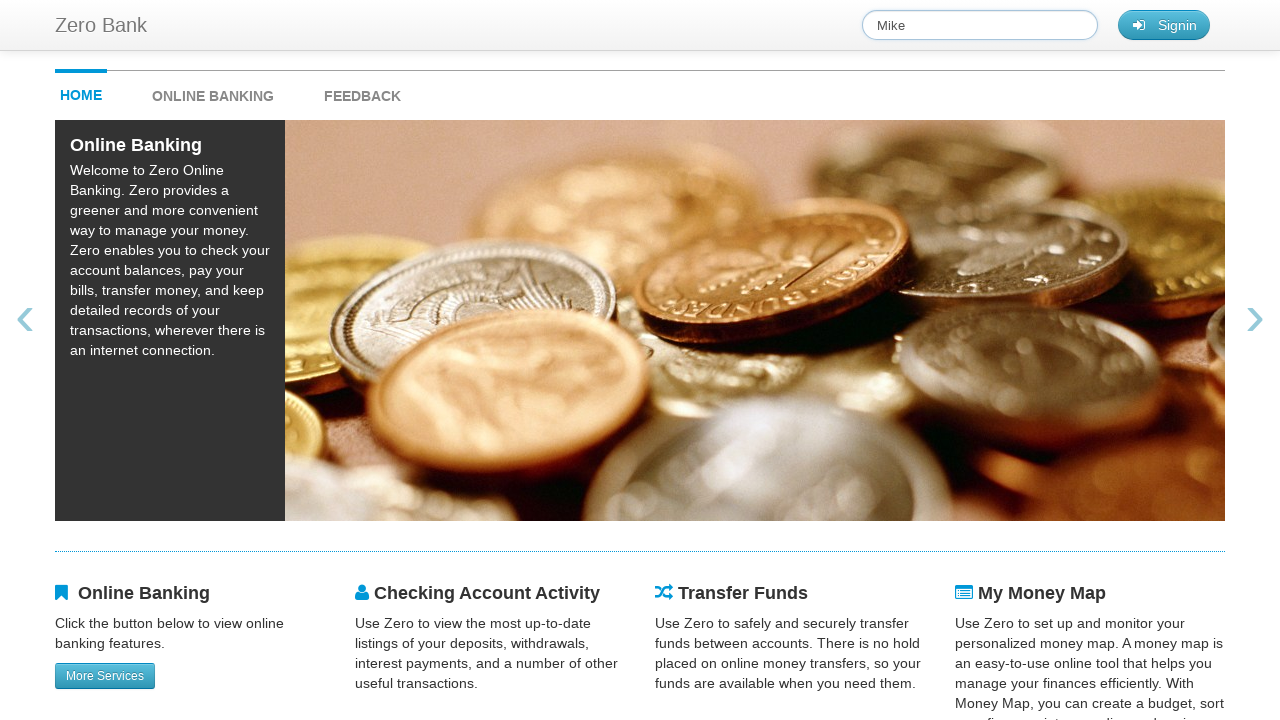

Waited 500ms between iterations
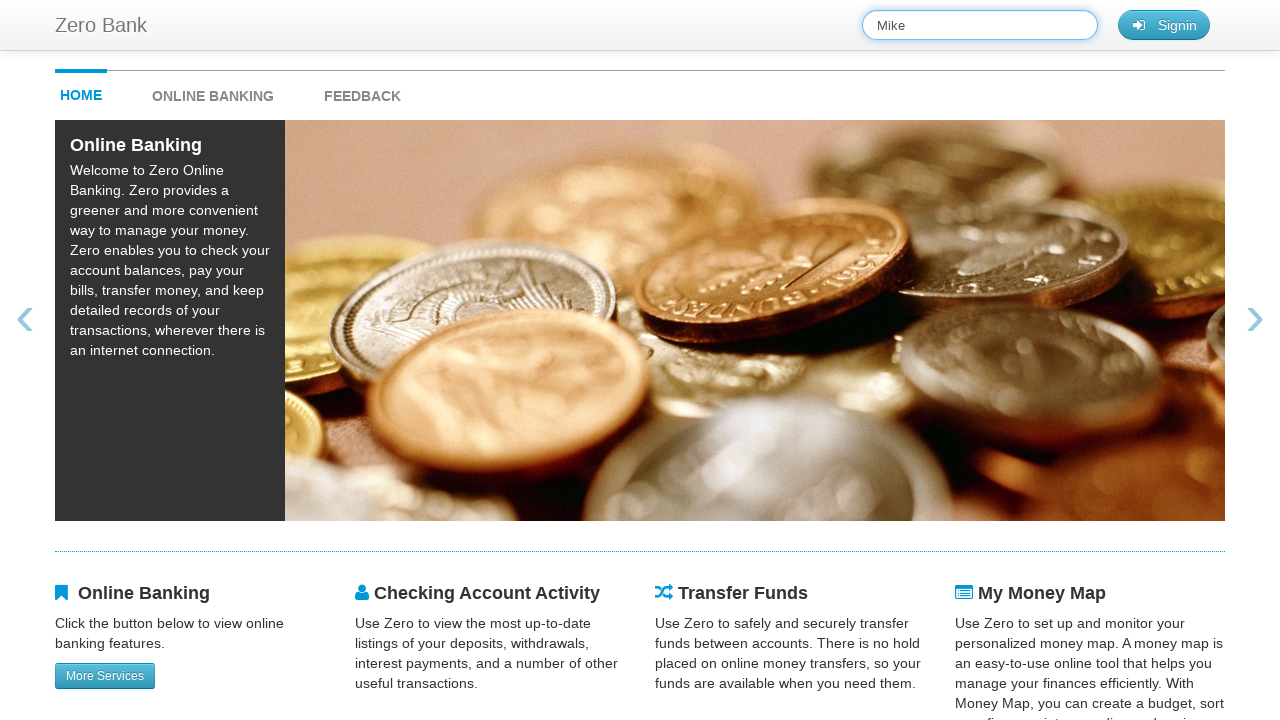

Cleared search field for next iteration on #searchTerm
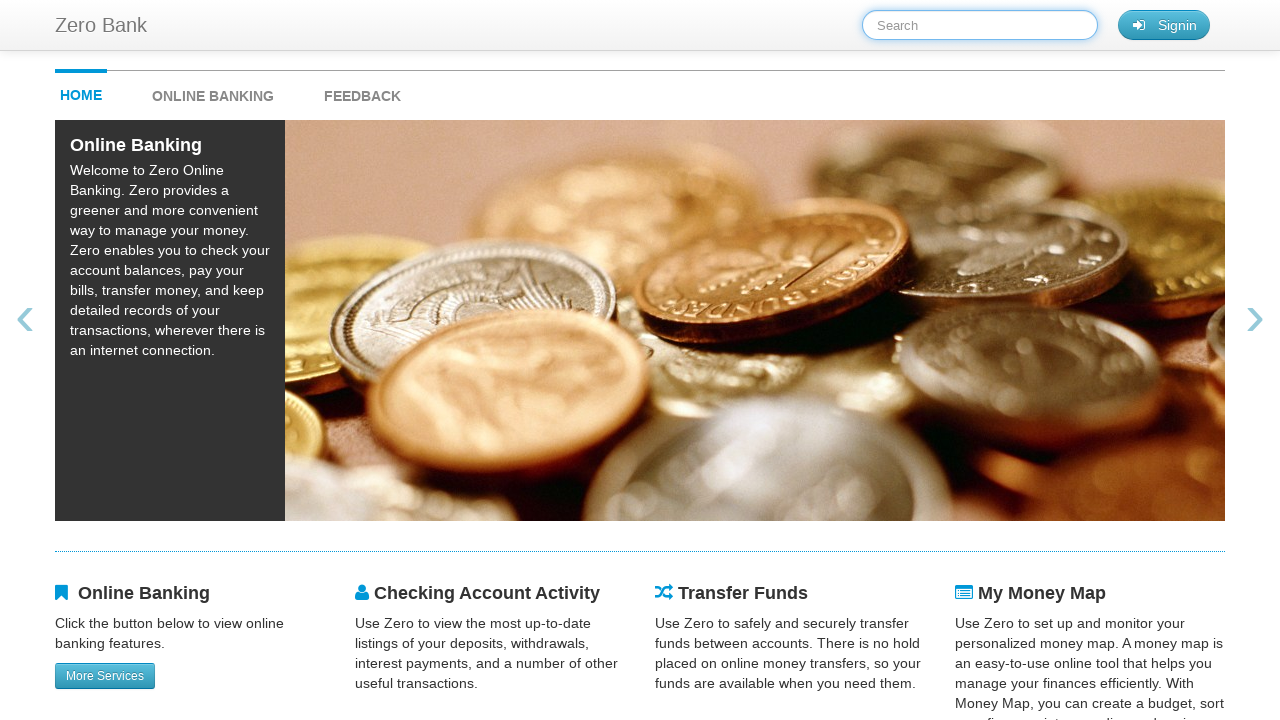

Filled search field with 'Judy' on #searchTerm
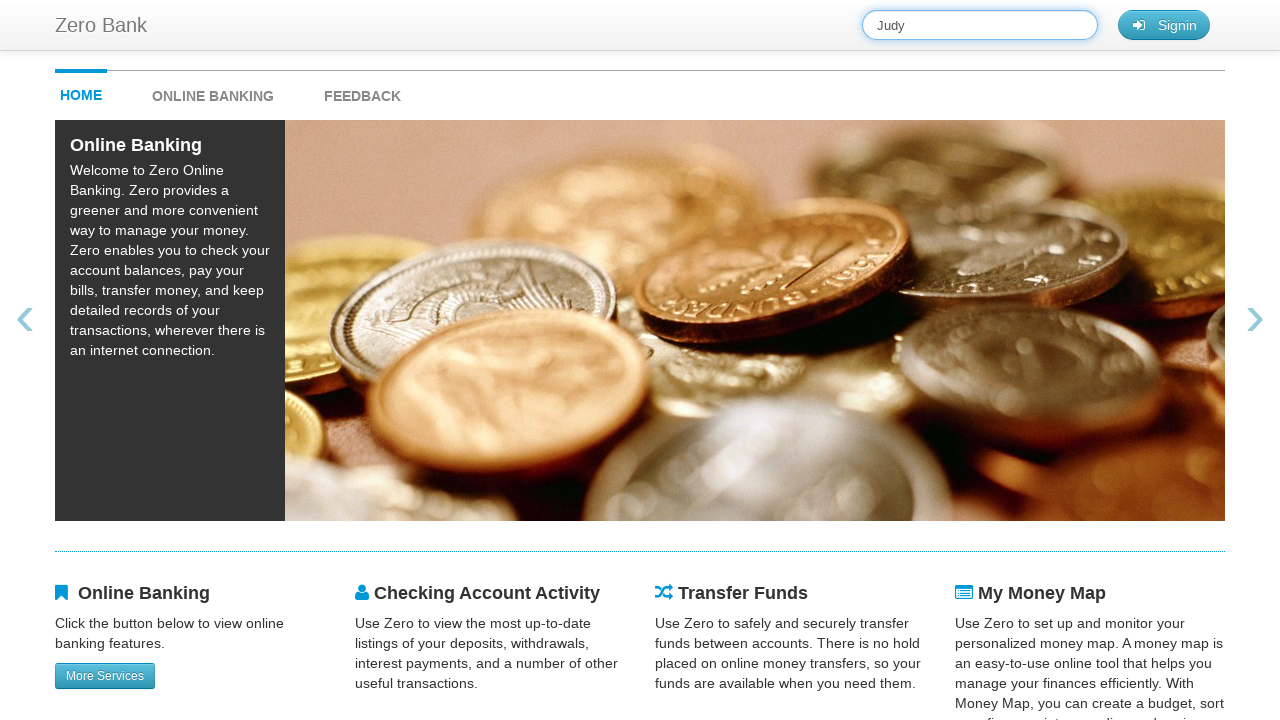

Waited 500ms between iterations
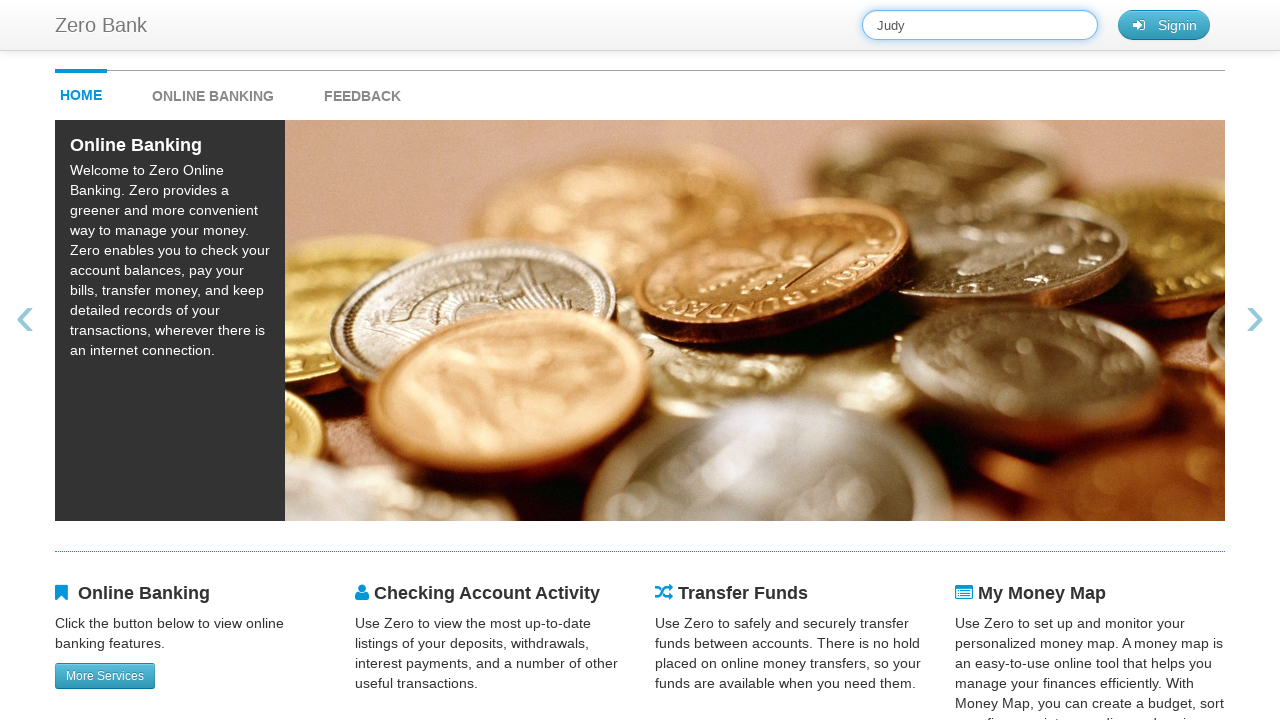

Cleared search field for next iteration on #searchTerm
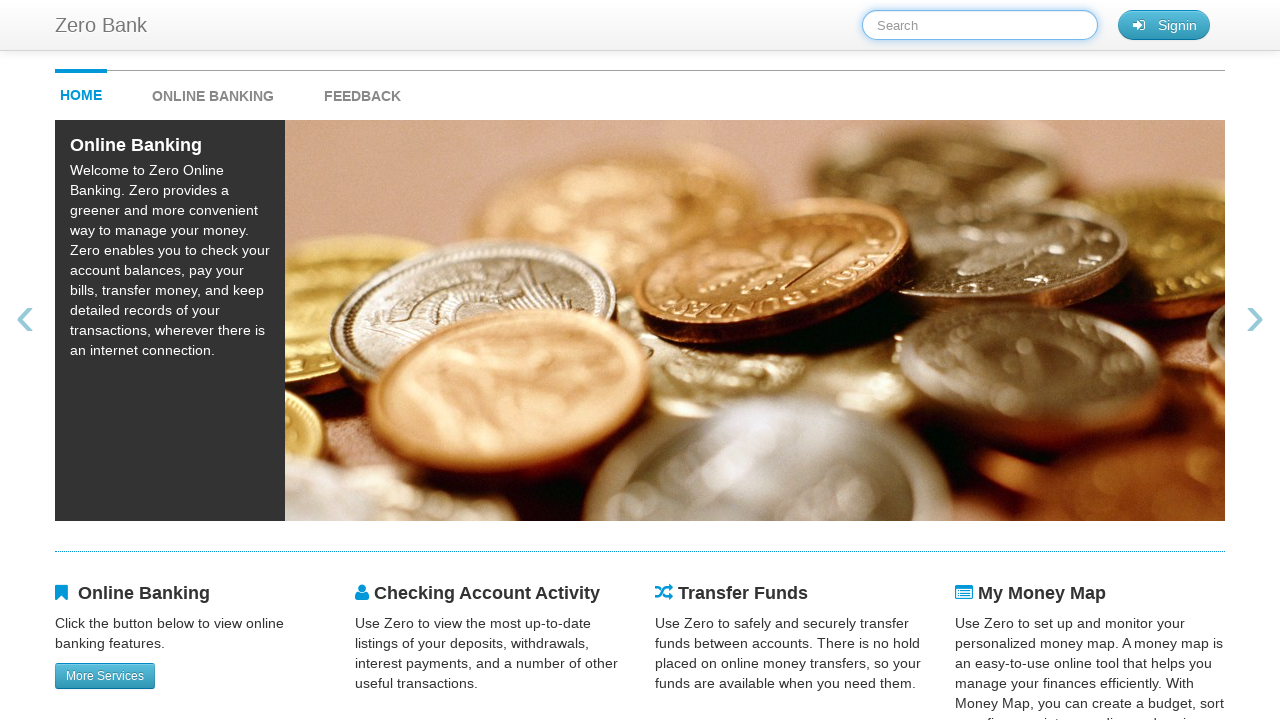

Filled search field with 'Peter' on #searchTerm
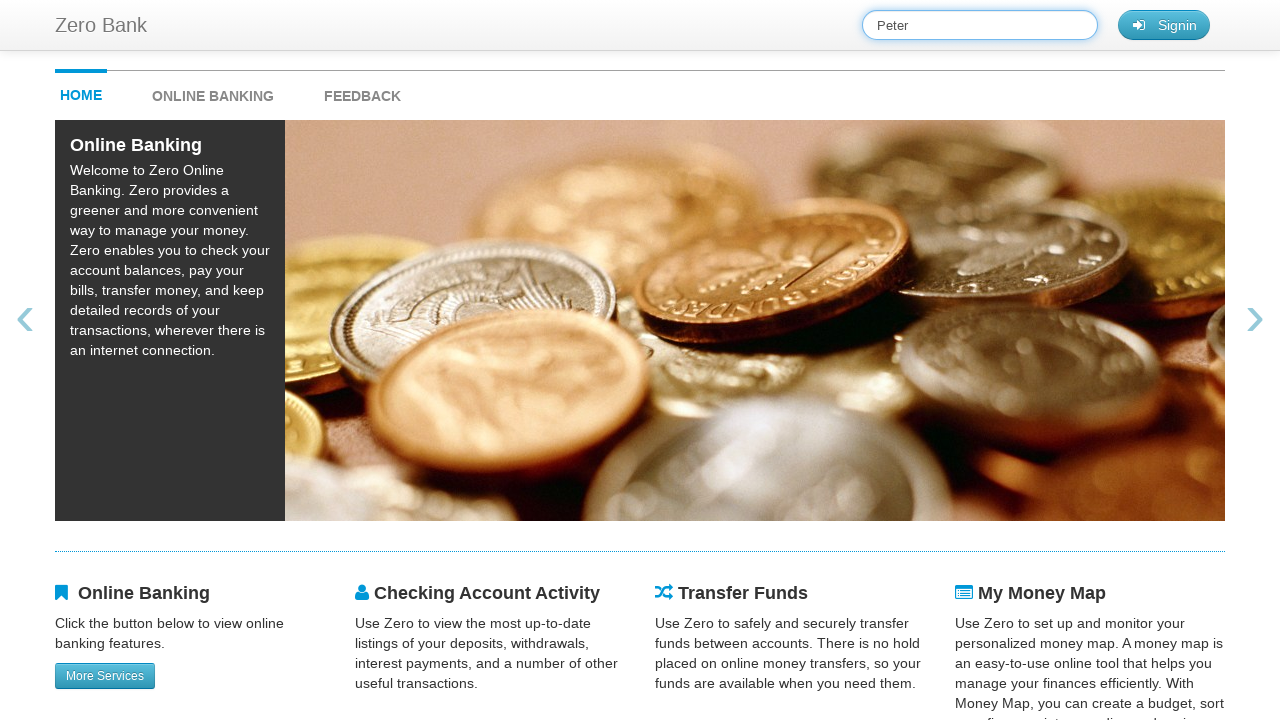

Waited 500ms between iterations
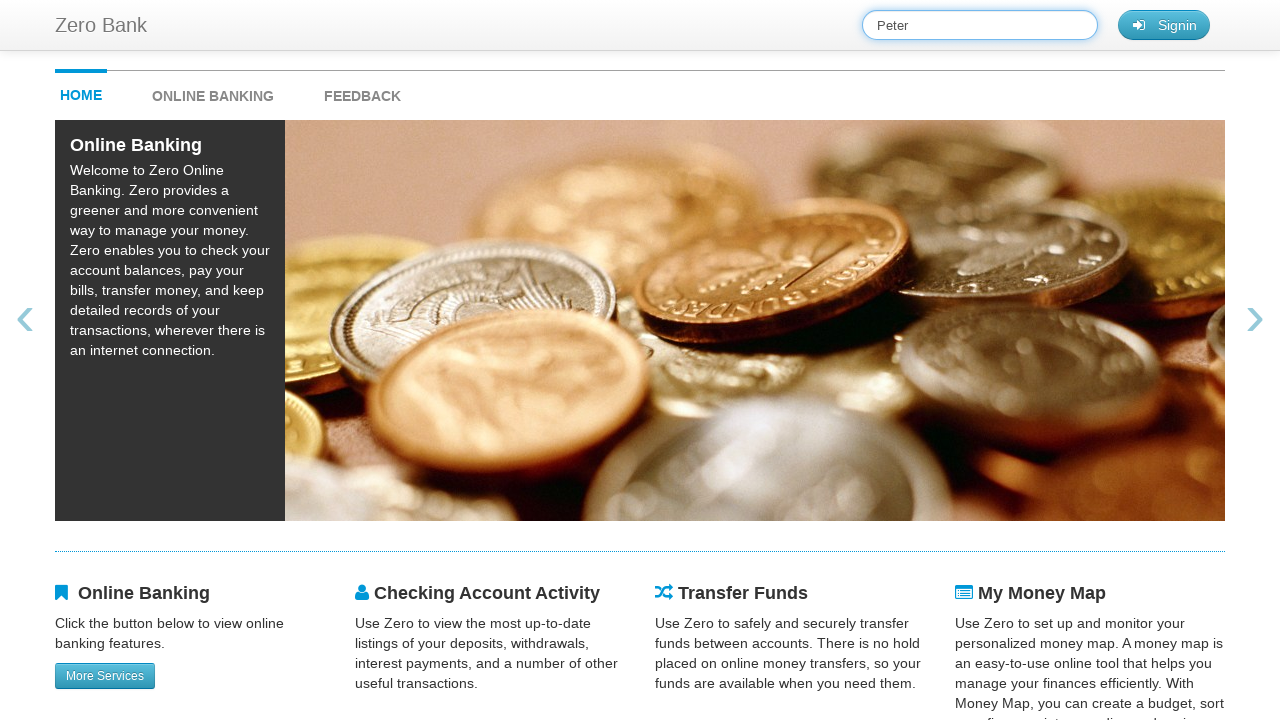

Cleared search field for next iteration on #searchTerm
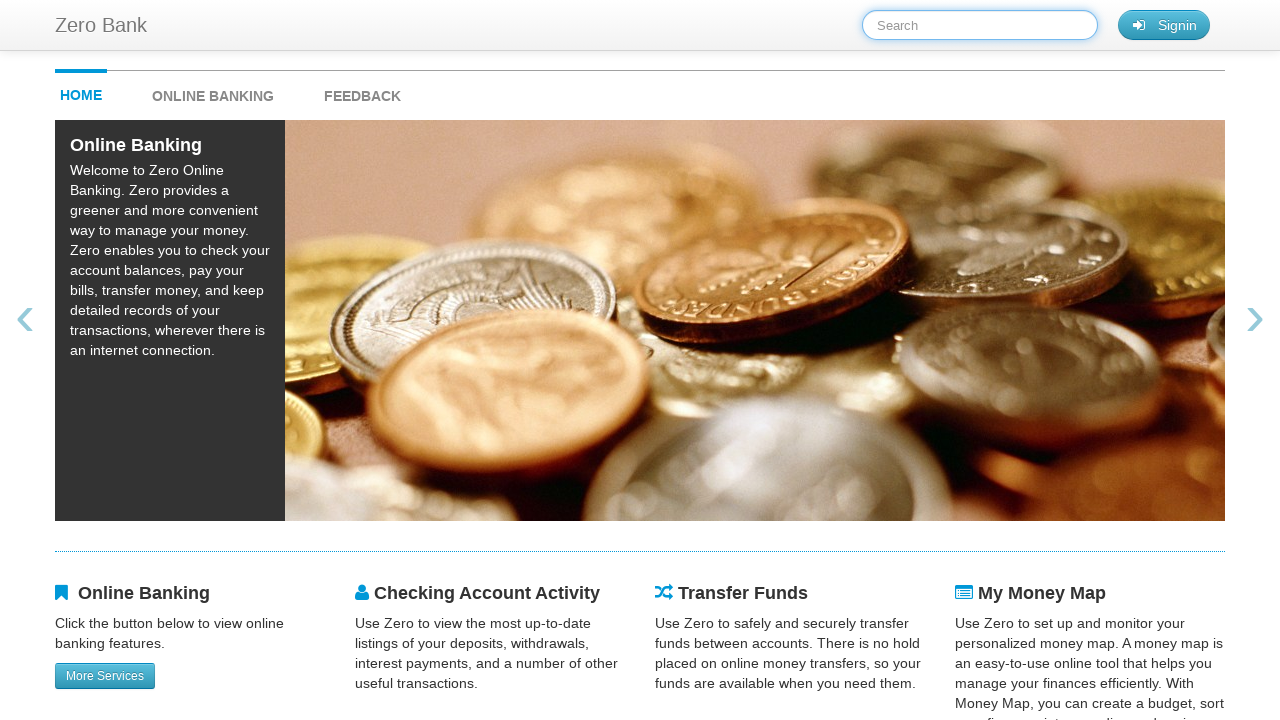

Filled search field with 'Elan' on #searchTerm
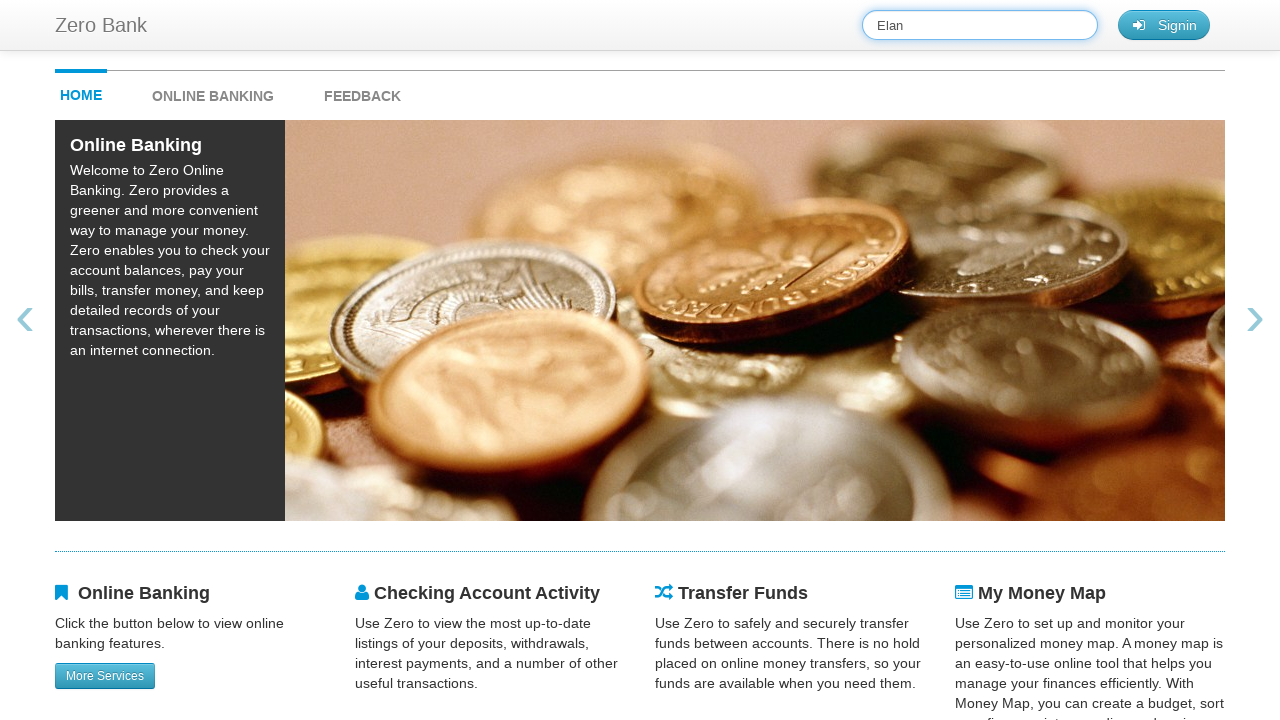

Waited 500ms between iterations
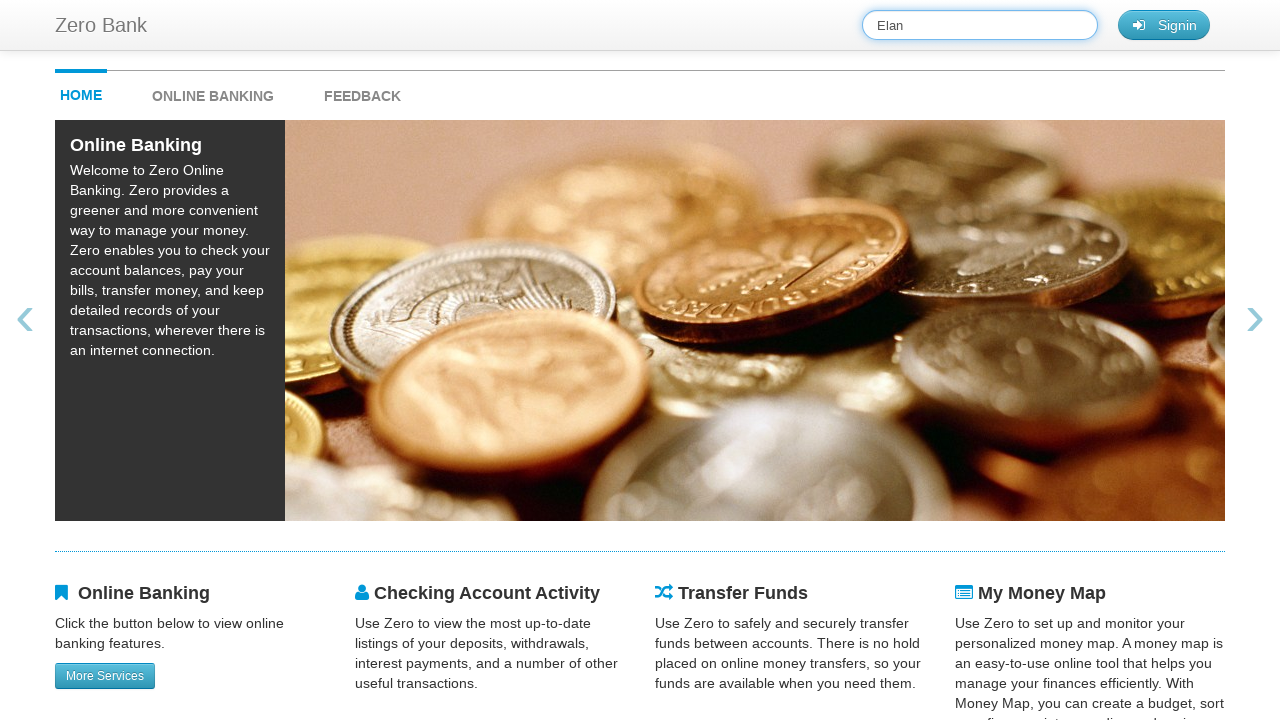

Cleared search field for next iteration on #searchTerm
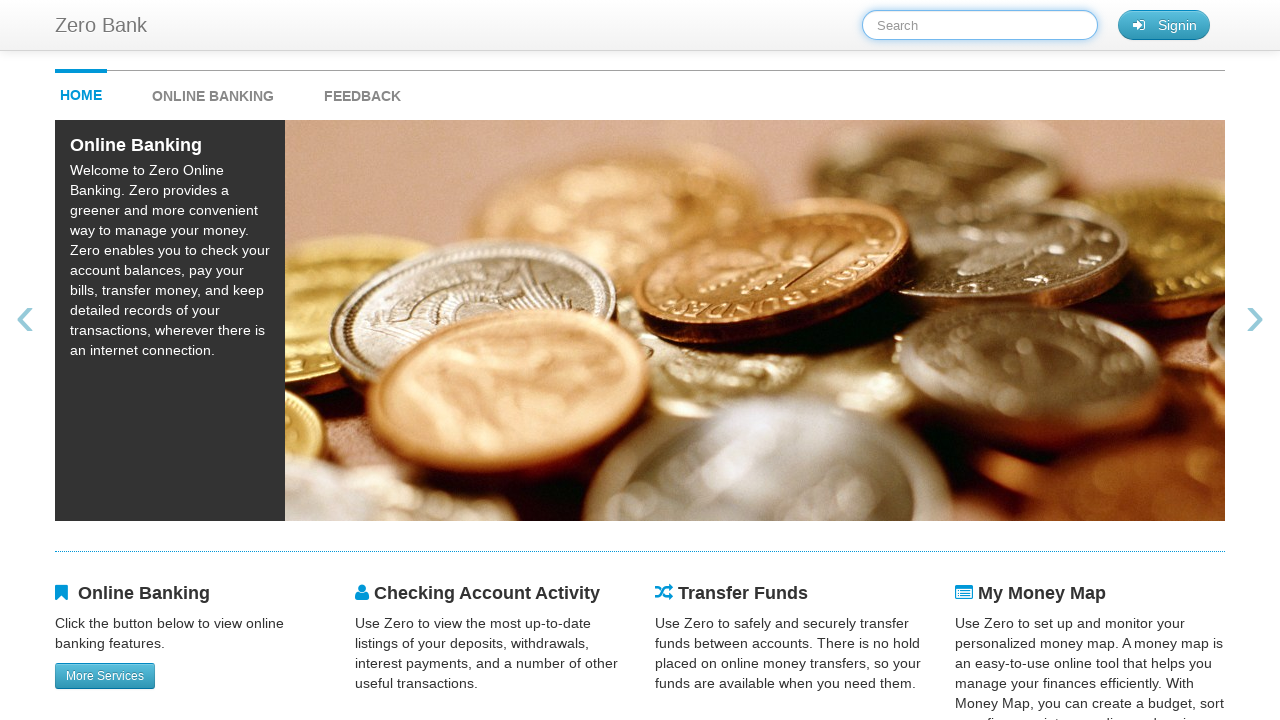

Filled search field with 'Alice' on #searchTerm
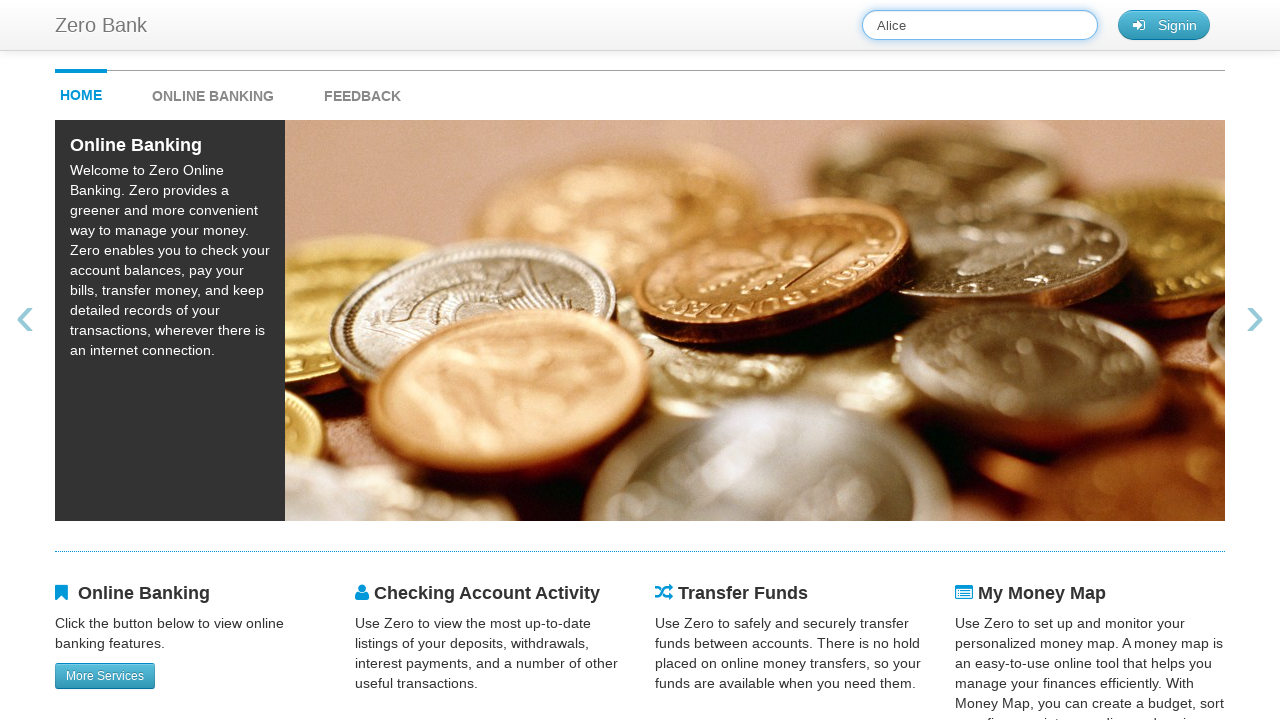

Waited 500ms between iterations
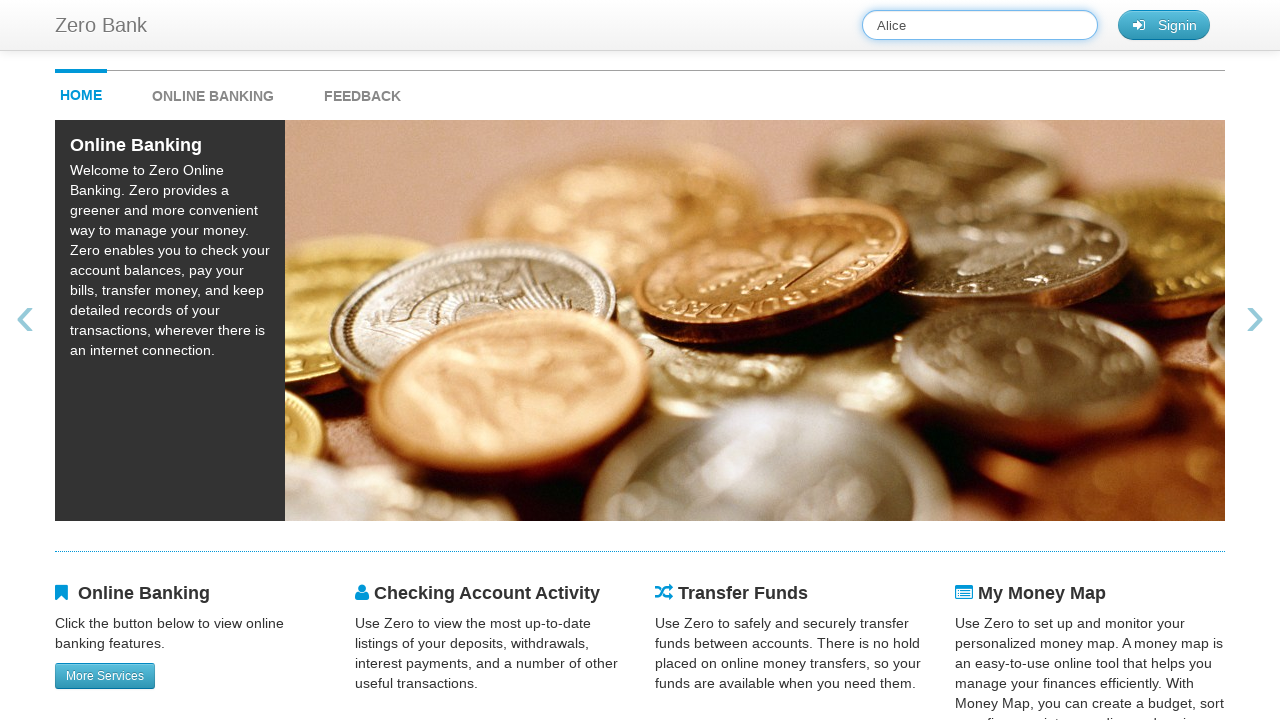

Cleared search field for next iteration on #searchTerm
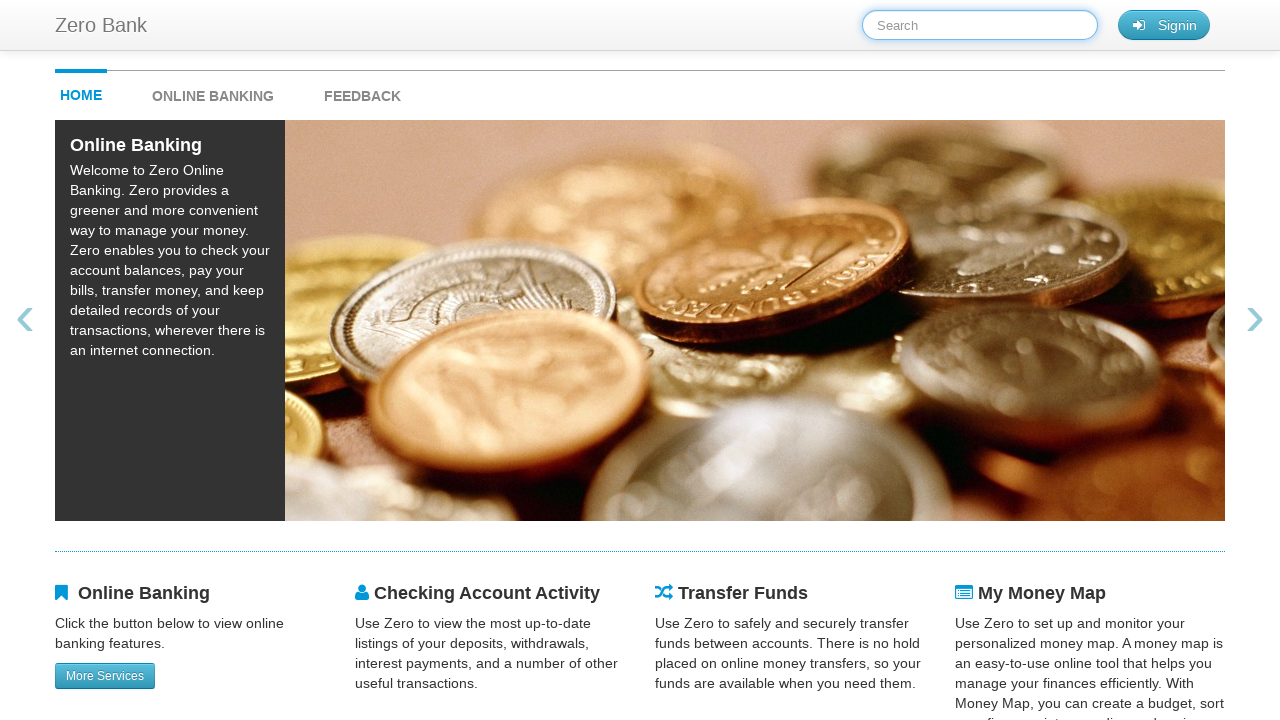

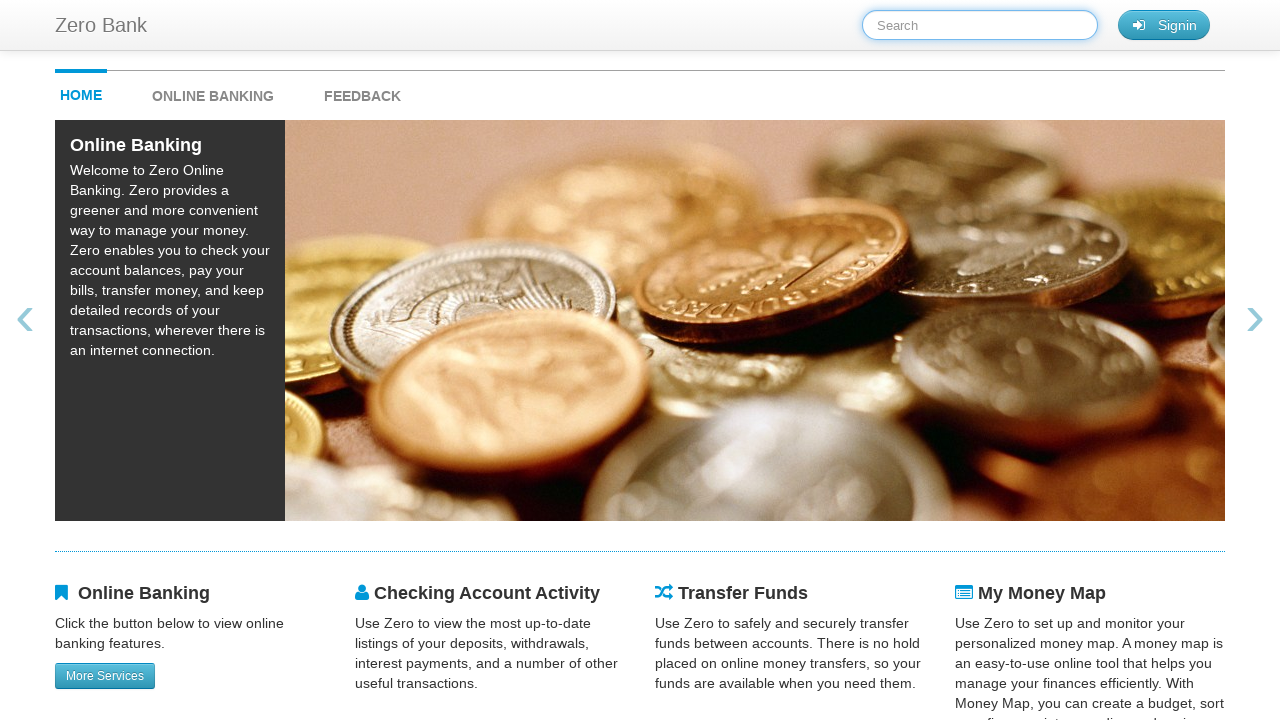